Tests drag and drop functionality by dragging an element from a source location and dropping it onto a target droppable area on the DemoQA practice site.

Starting URL: https://demoqa.com/droppable

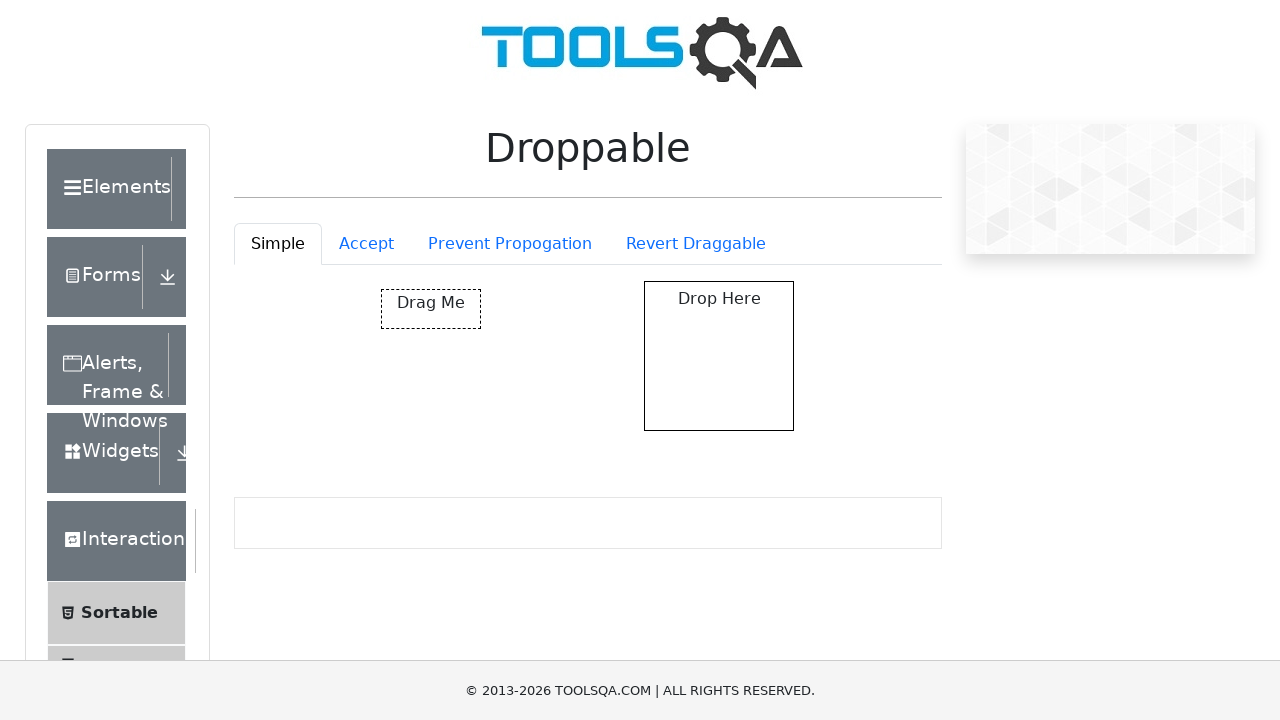

Waited for draggable element to be visible
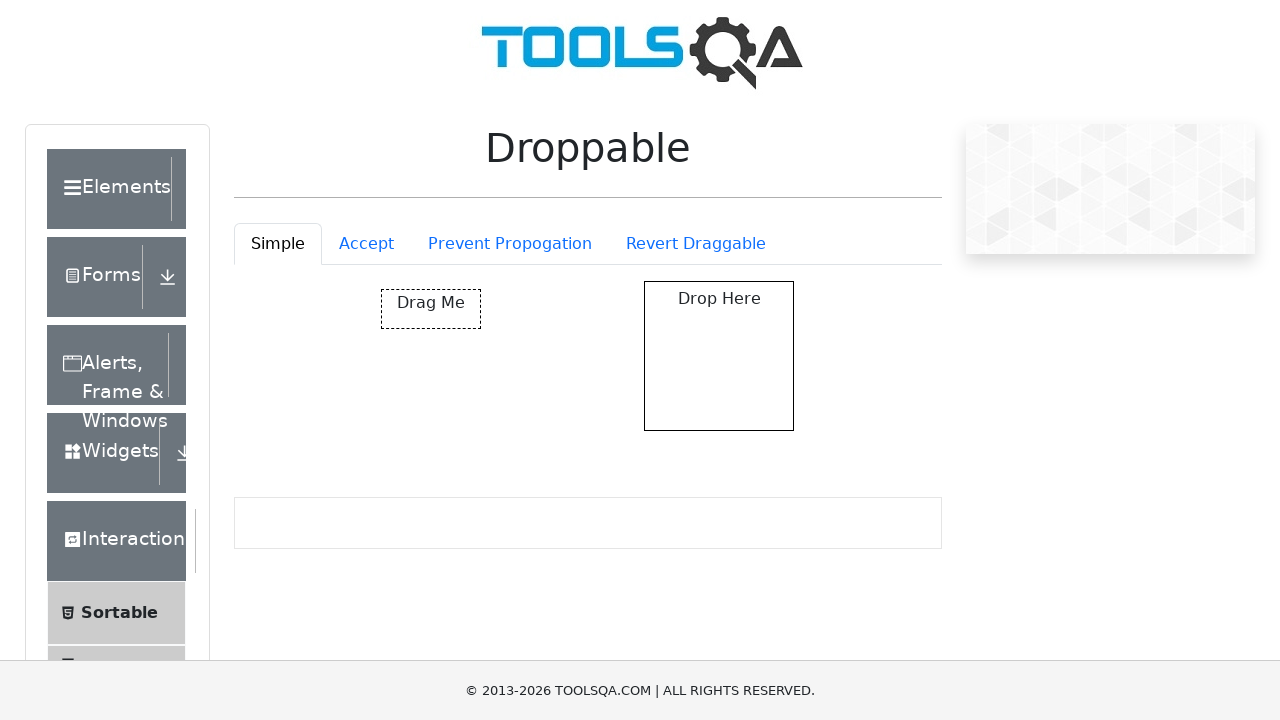

Waited for droppable element to be visible
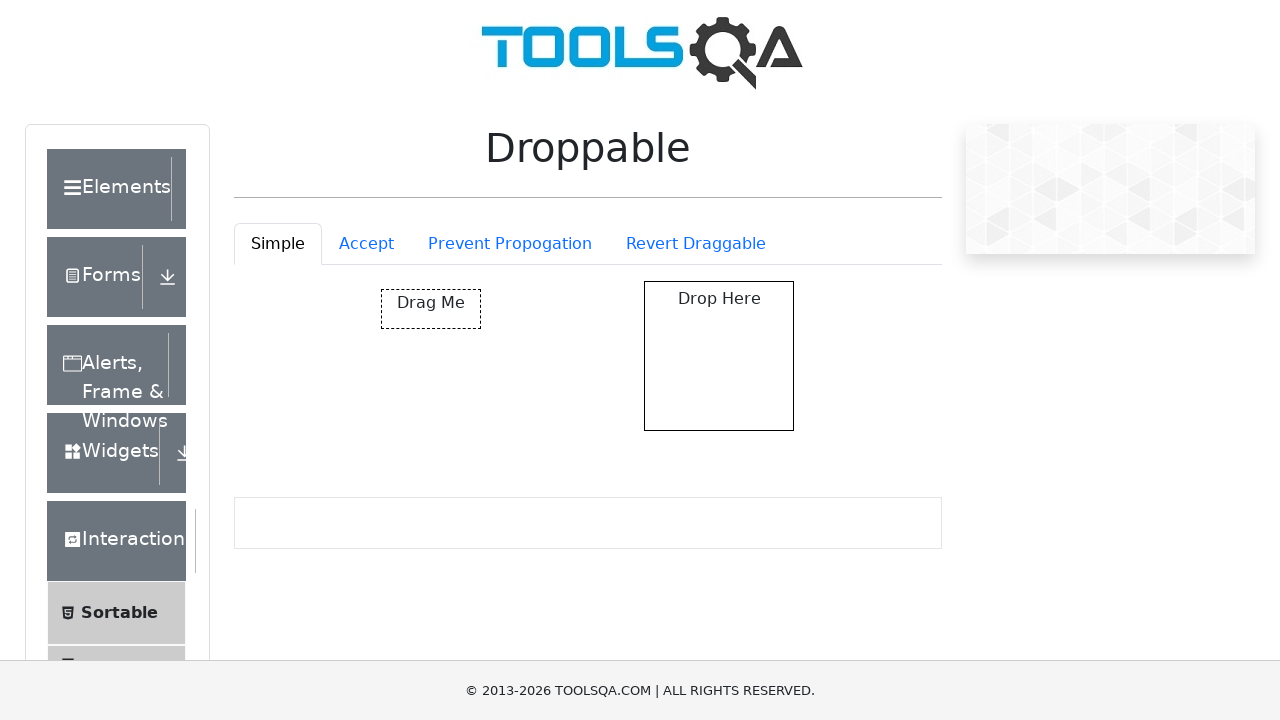

Dragged element from source location and dropped it onto target droppable area at (719, 356)
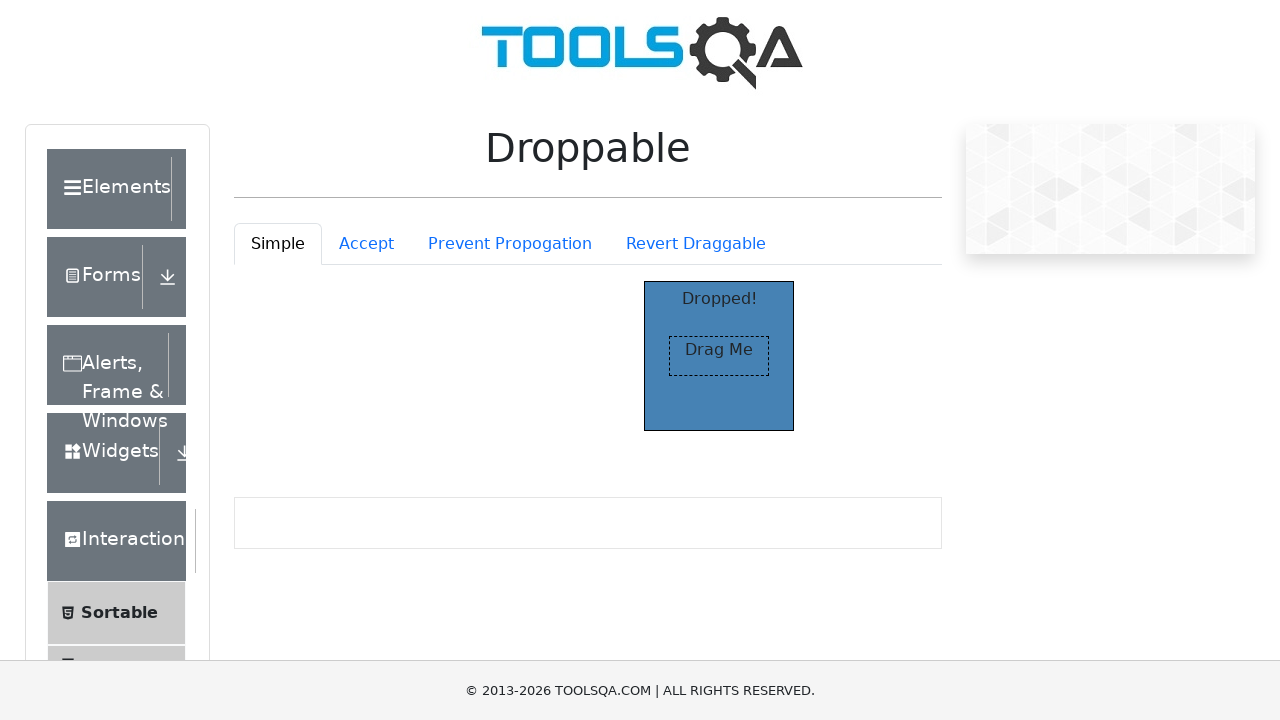

Verified successful drop by confirming 'Dropped!' text appears in droppable area
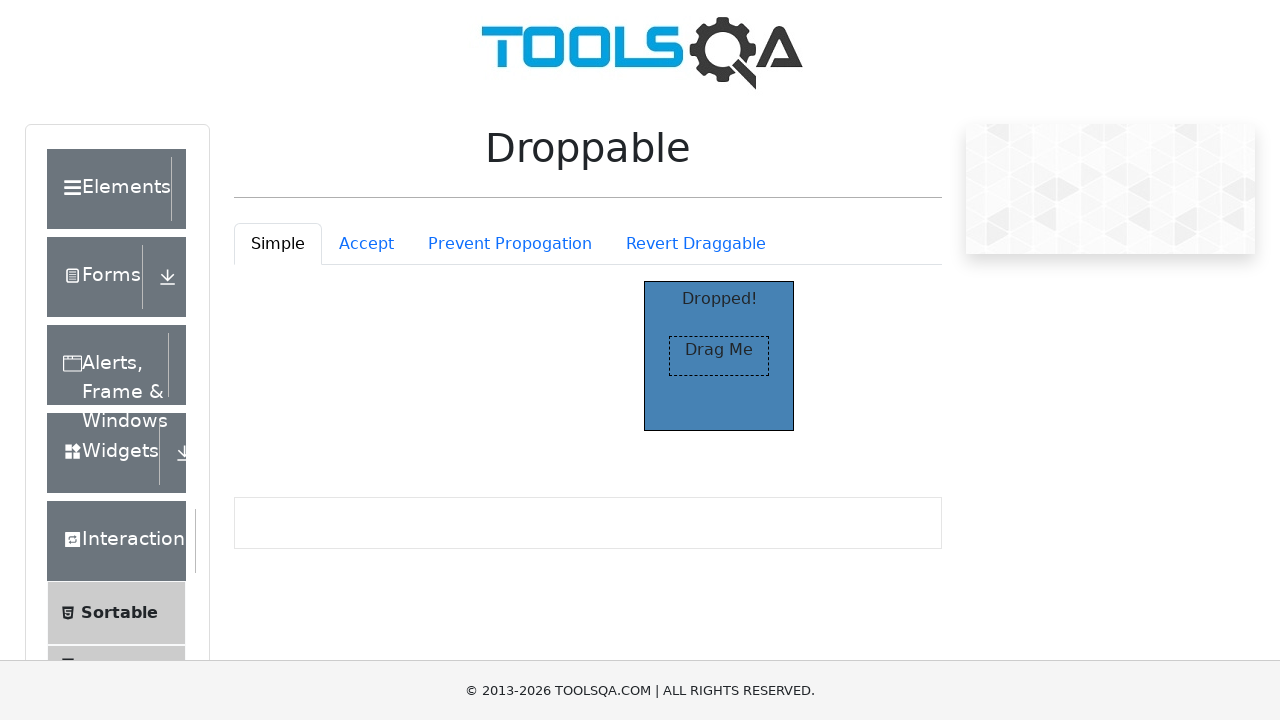

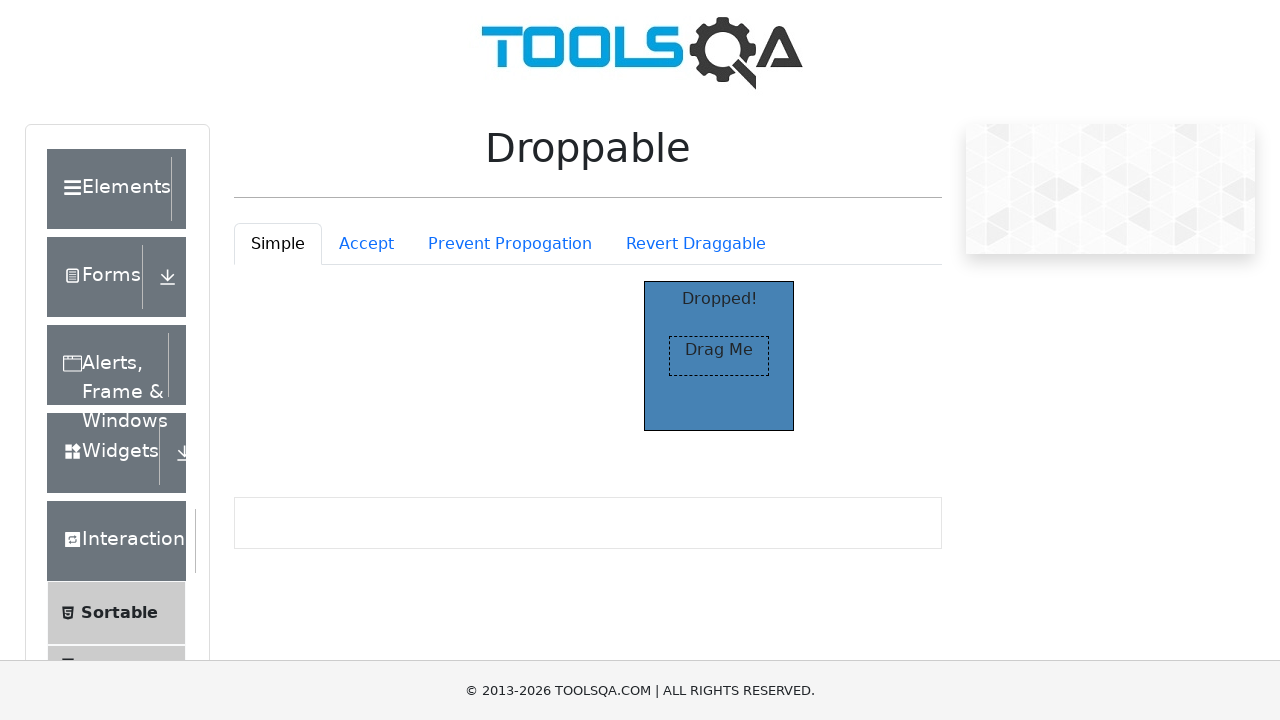